Tests clearing an input field by setting a value and then clearing it

Starting URL: http://www.tlkeith.com/WebDriverIOTutorialTest.html

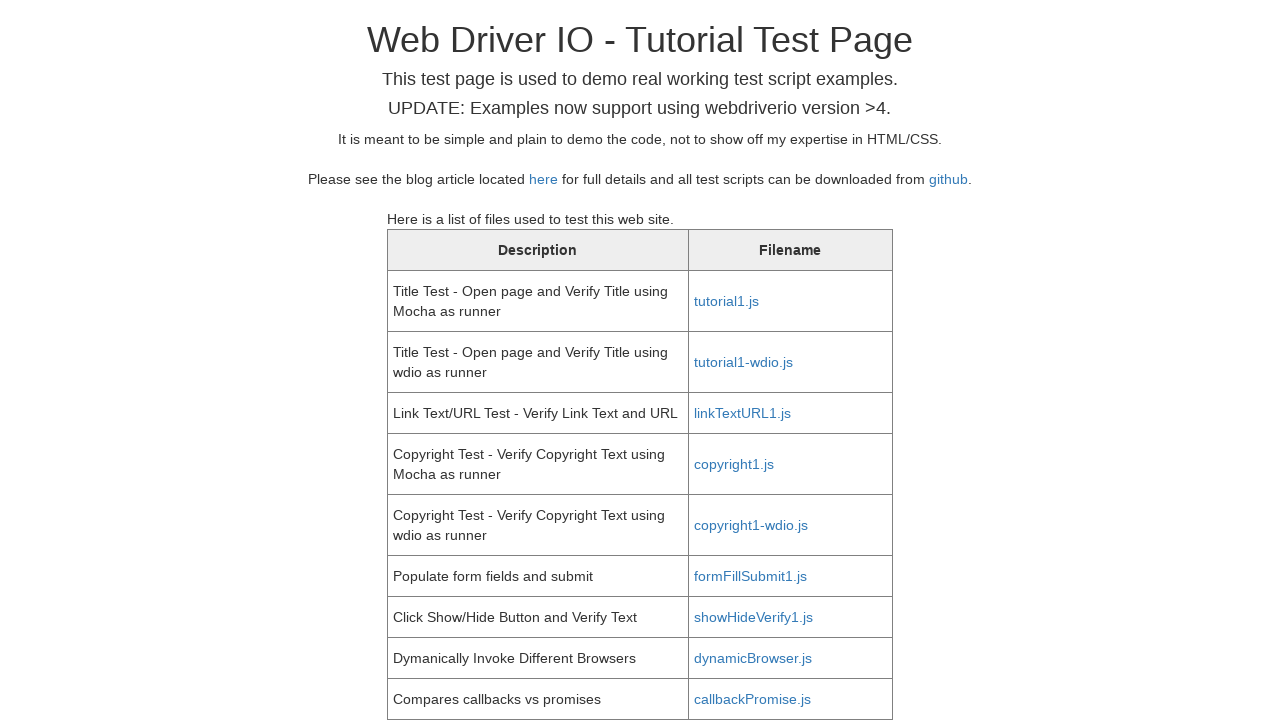

Filled first name field with 'test' on #fname
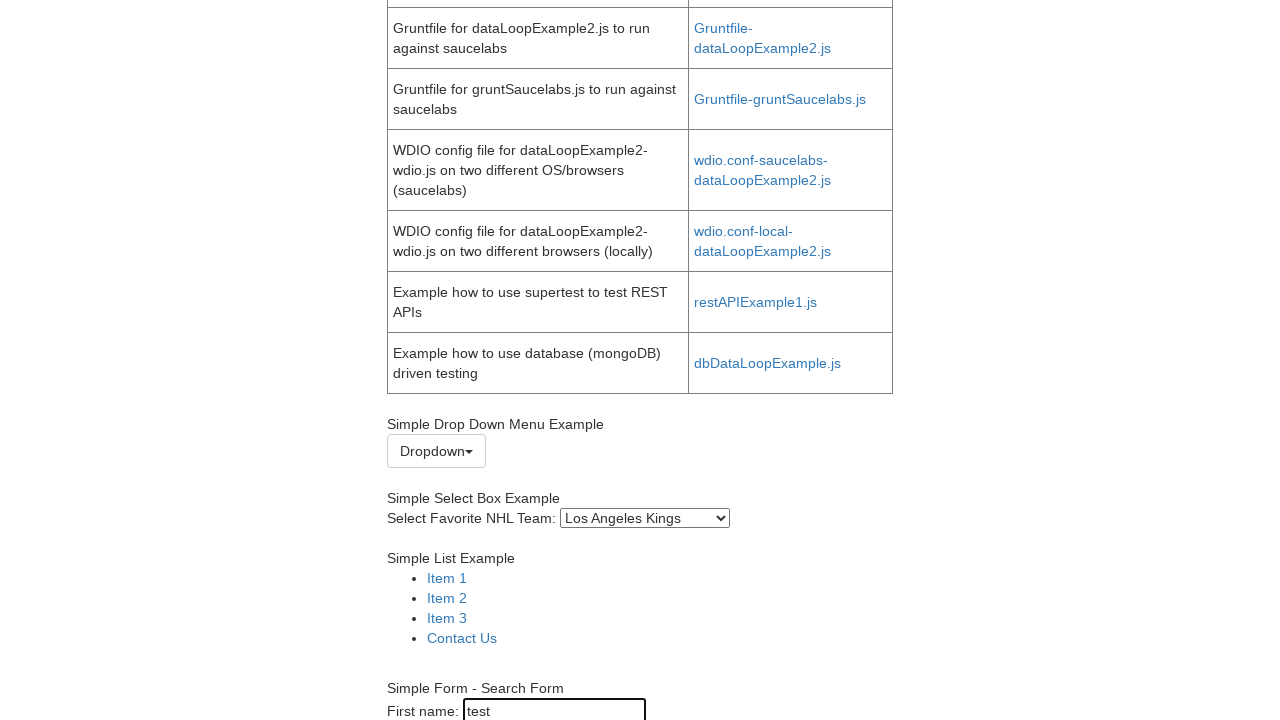

Cleared first name field on #fname
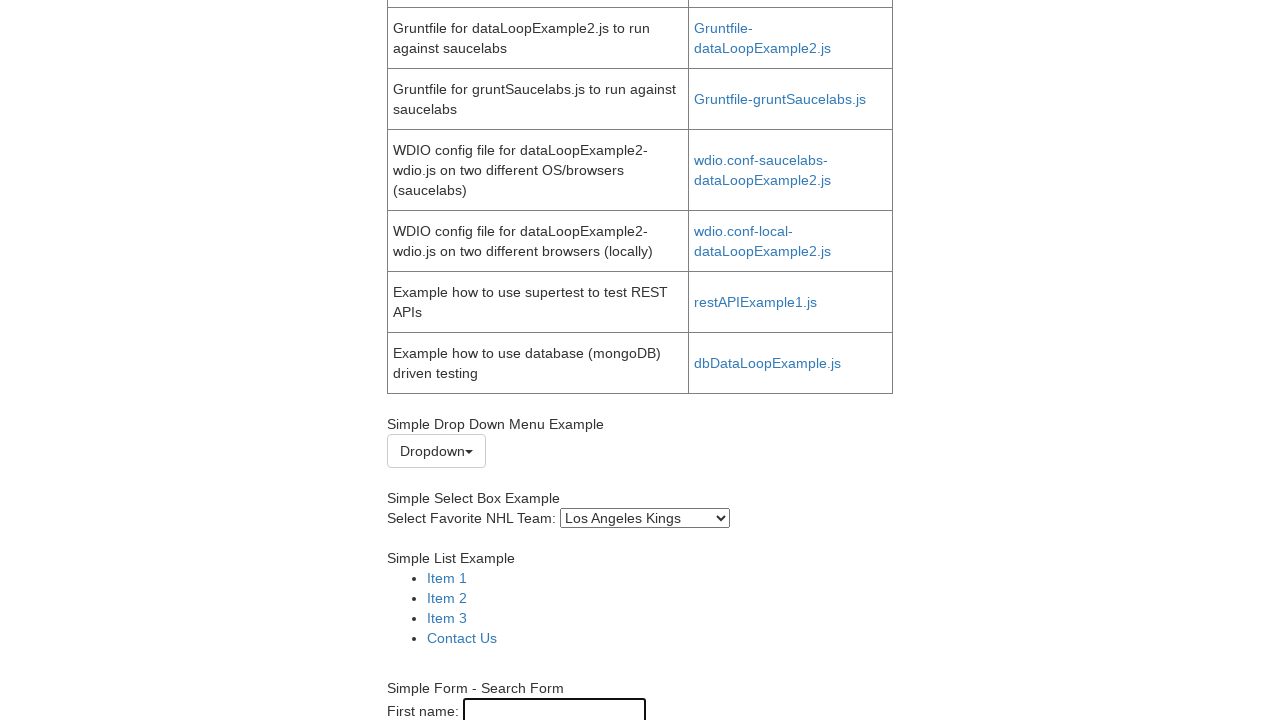

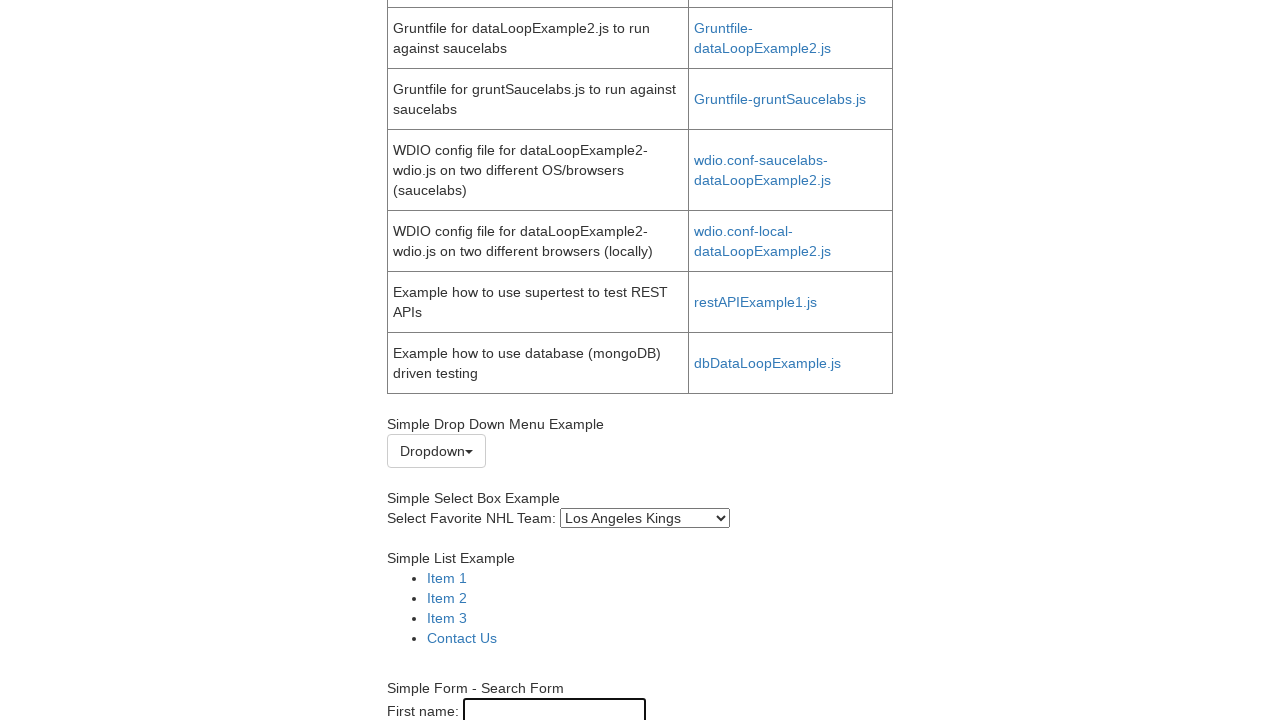